Tests element highlighting functionality by navigating to a page with many elements, finding a specific element, and applying a temporary red dashed border style to visually highlight it.

Starting URL: http://the-internet.herokuapp.com/large

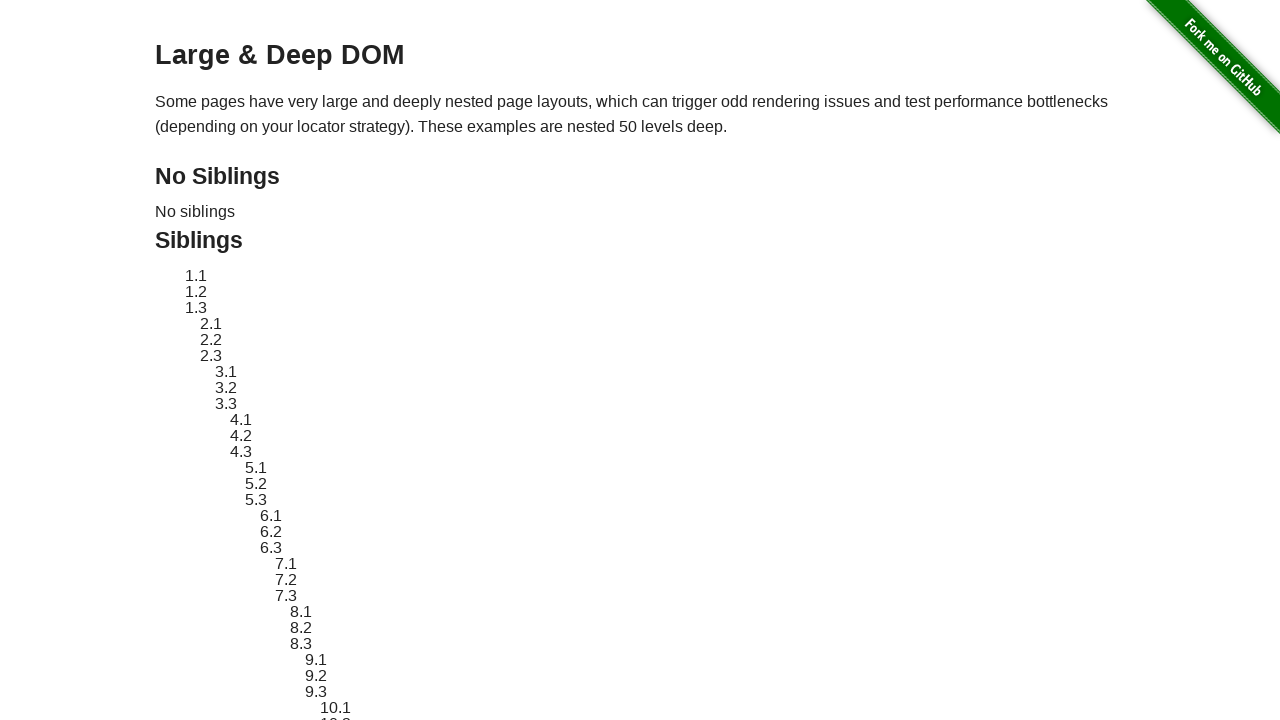

Located element with ID 'sibling-2.3'
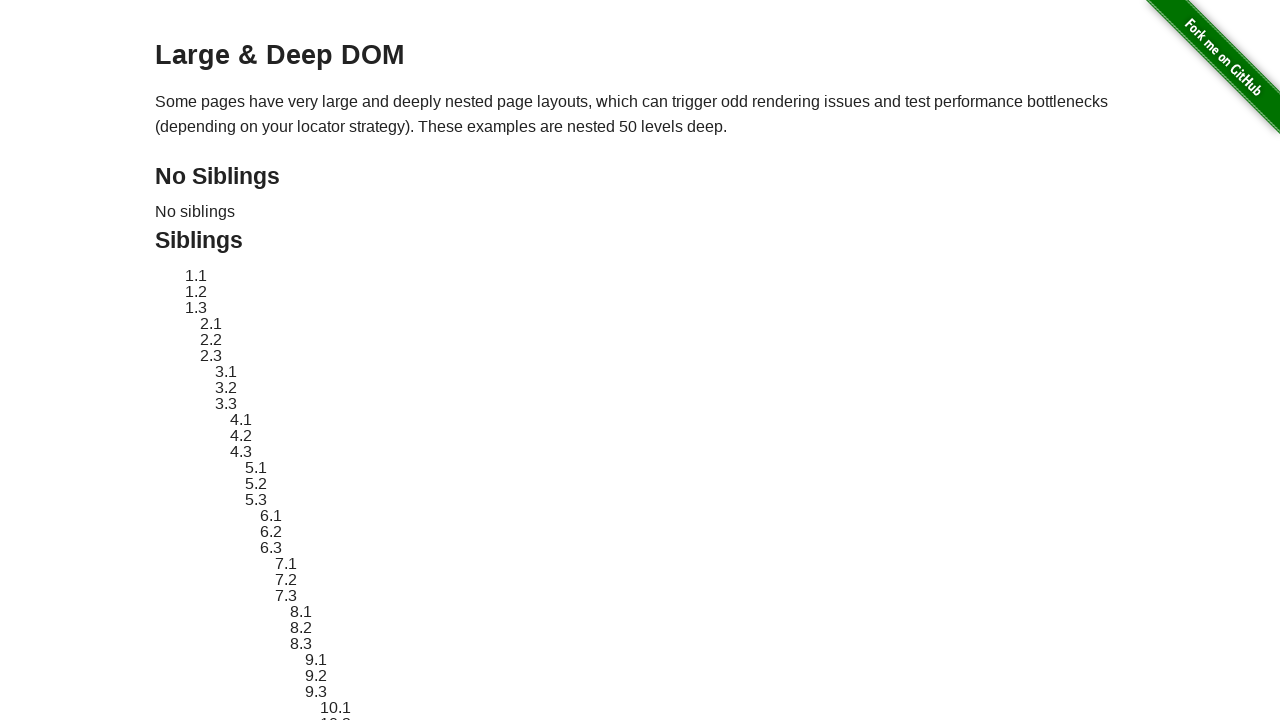

Element became visible
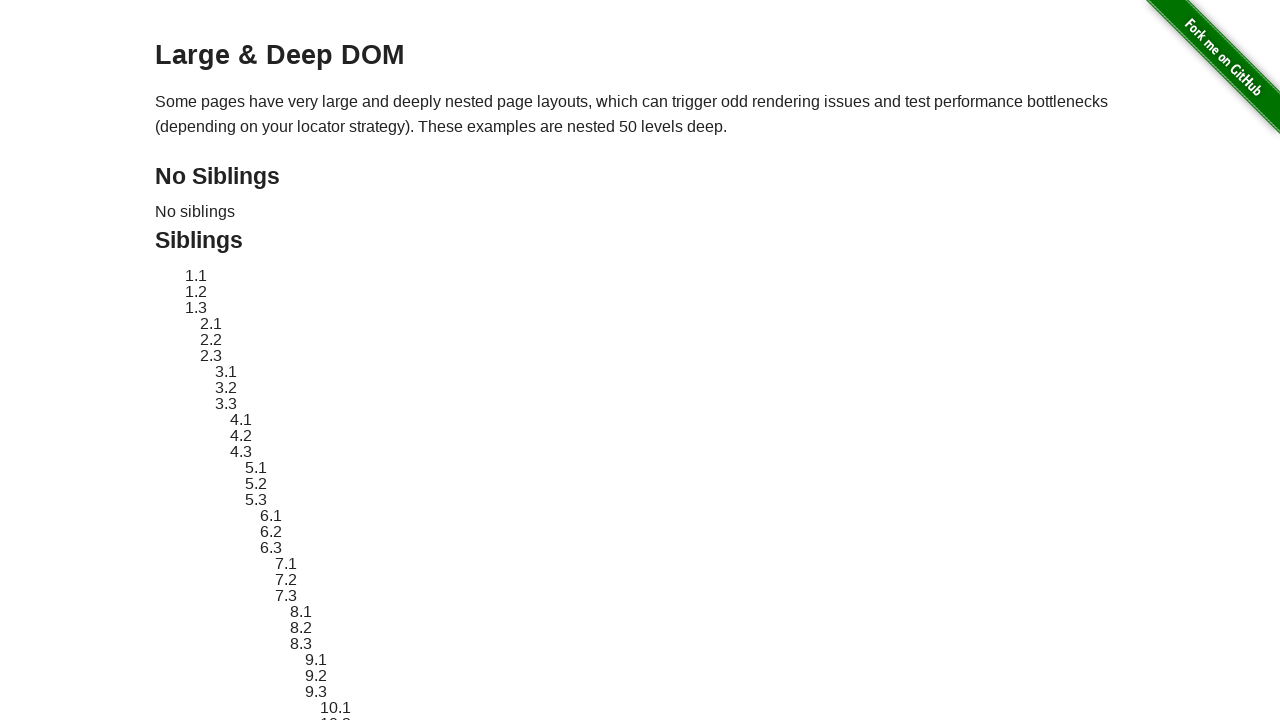

Stored original element style
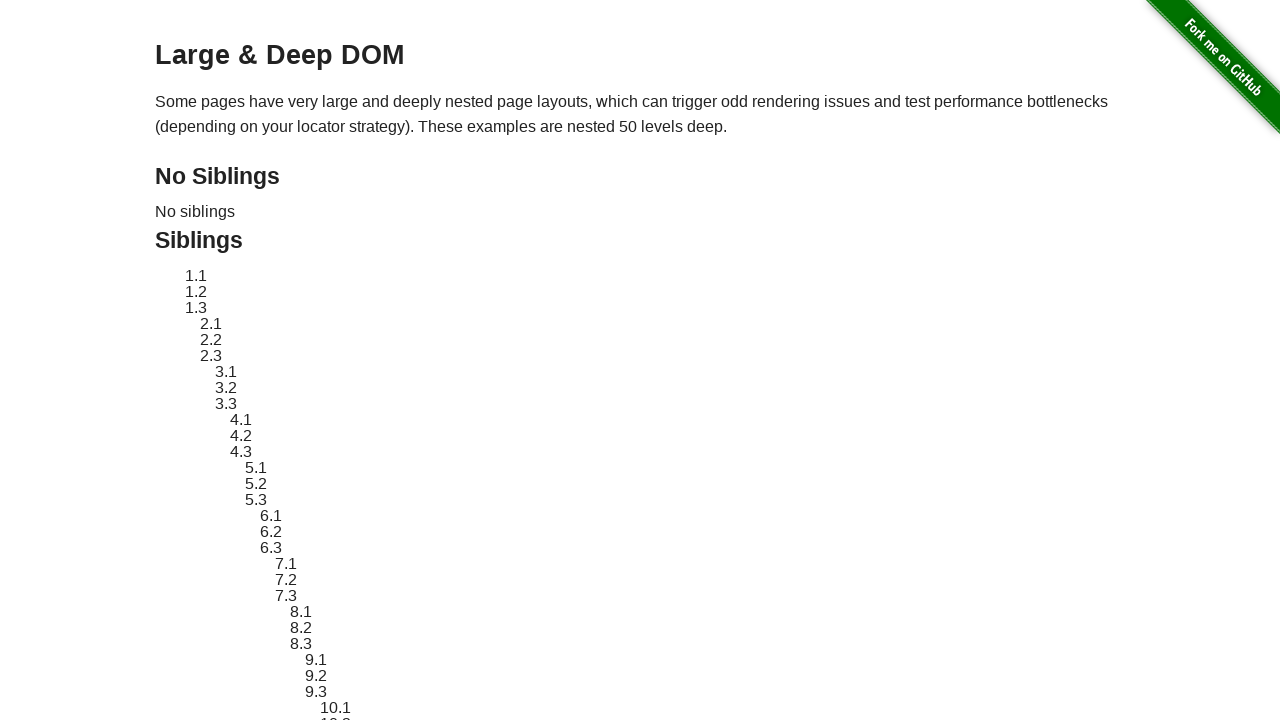

Applied red dashed border highlight style to element
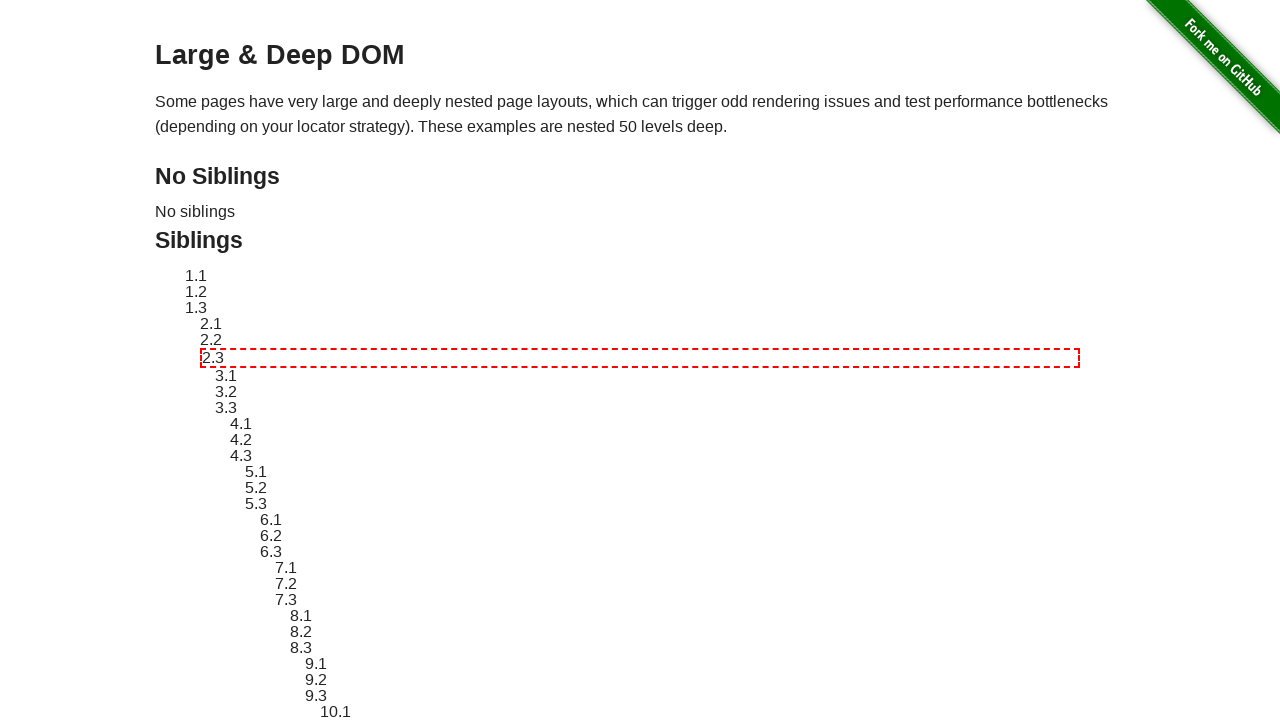

Waited 3 seconds to display highlight effect
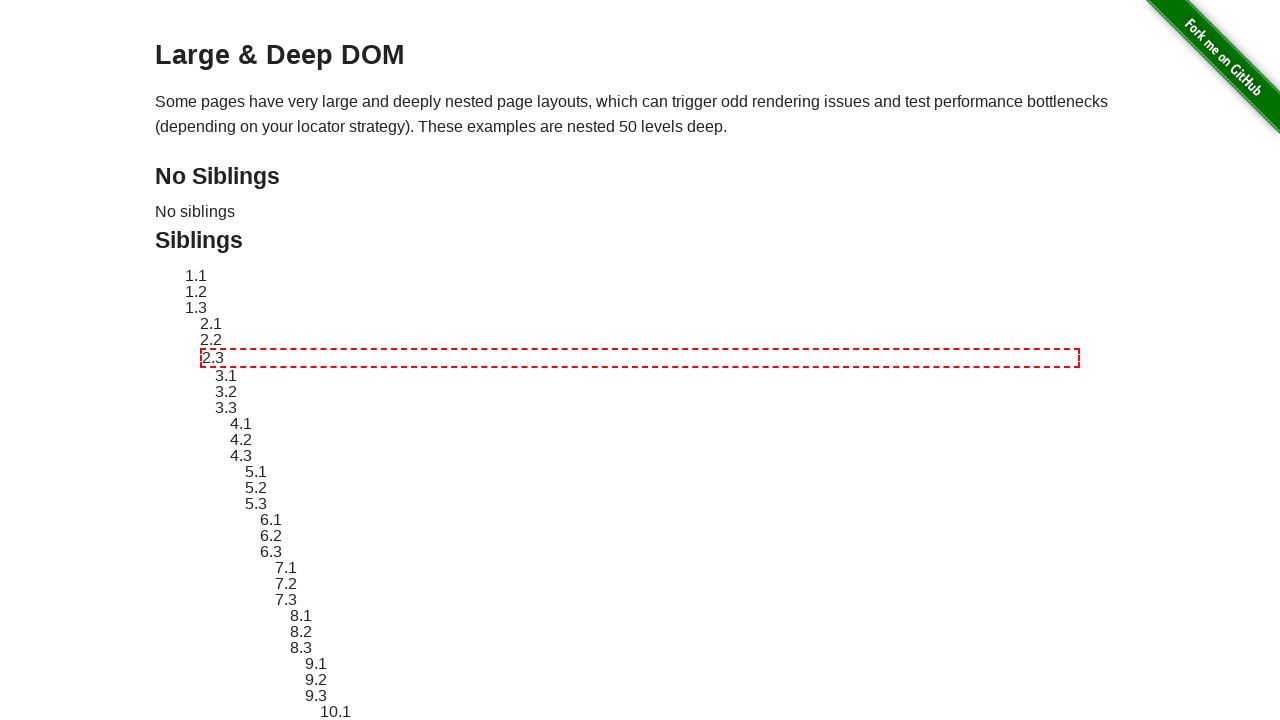

Reverted element style to original
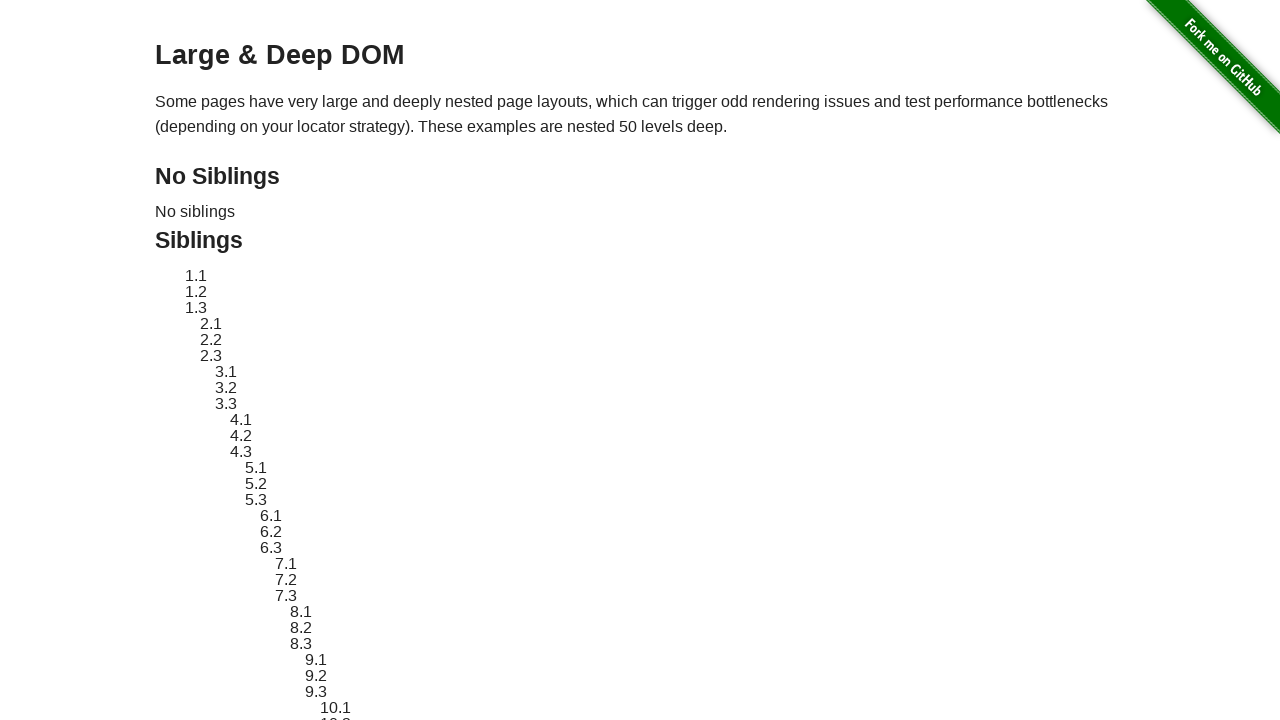

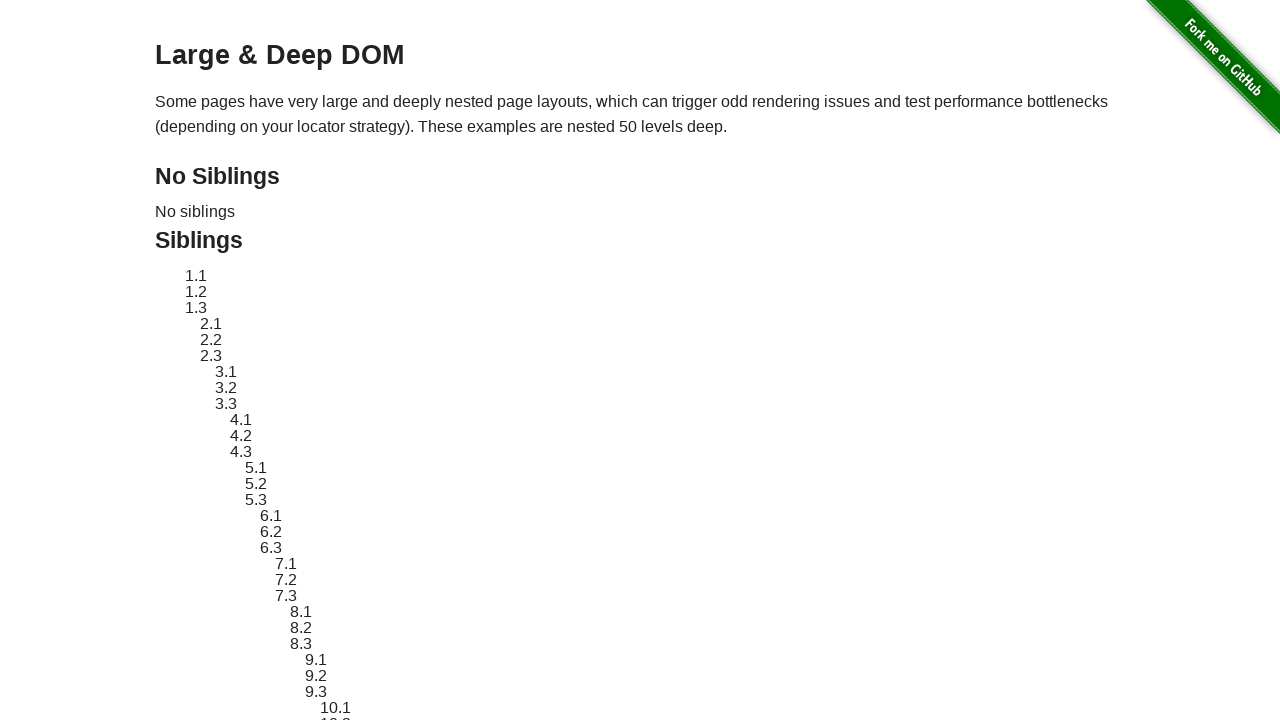